Tests text copying functionality by entering text in a field, double-clicking a copy button, and verifying the text is copied to another field

Starting URL: https://testautomationpractice.blogspot.com/

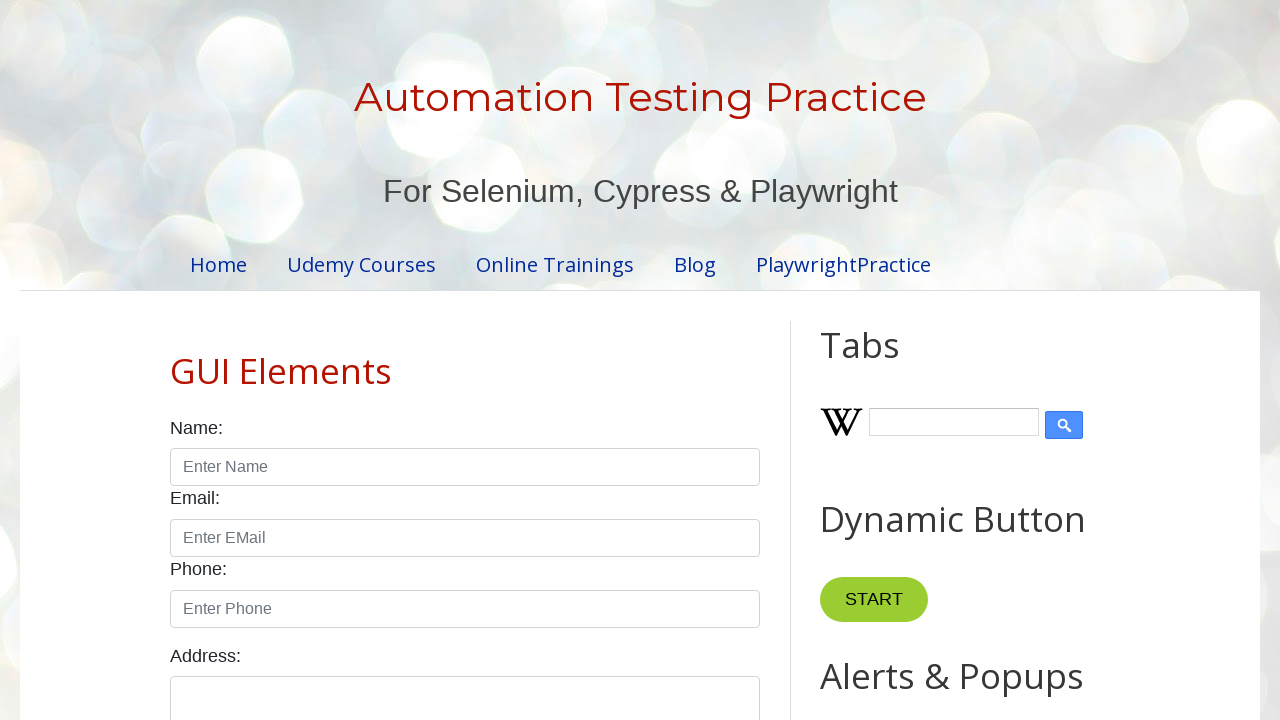

Cleared the first text field on xpath=//input[@id='field1']
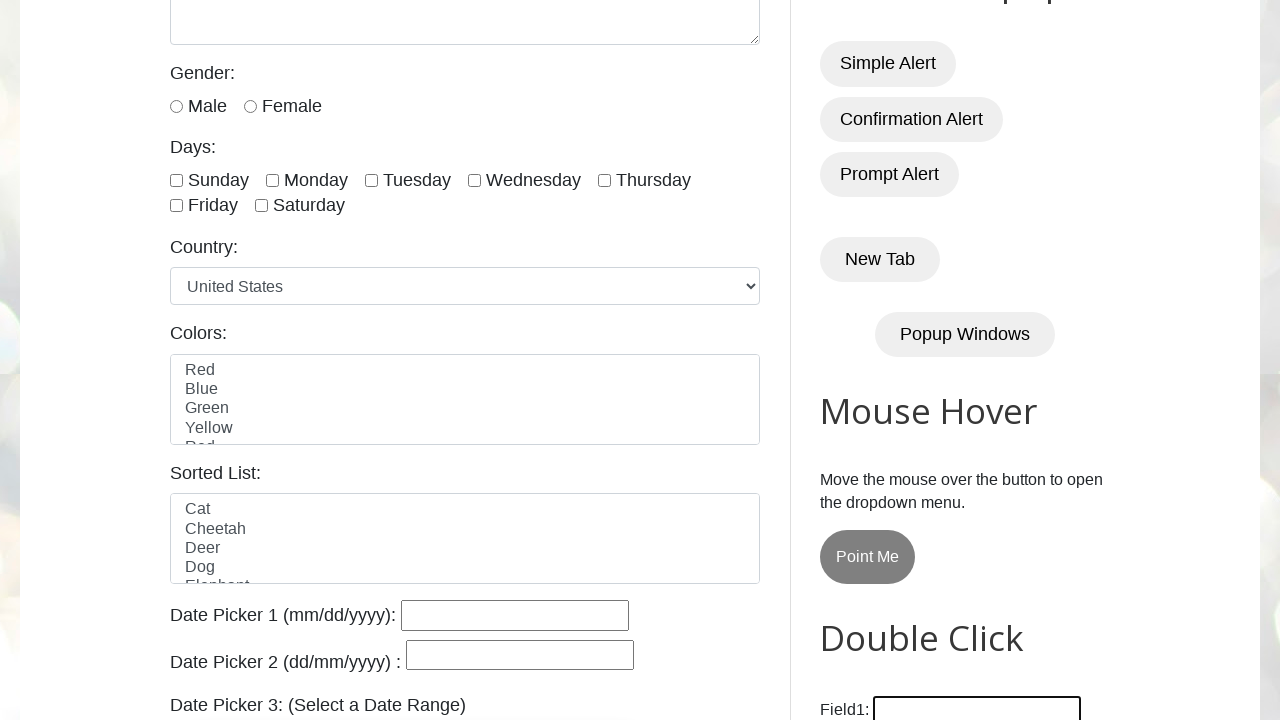

Filled first text field with 'Selenium' on xpath=//input[@id='field1']
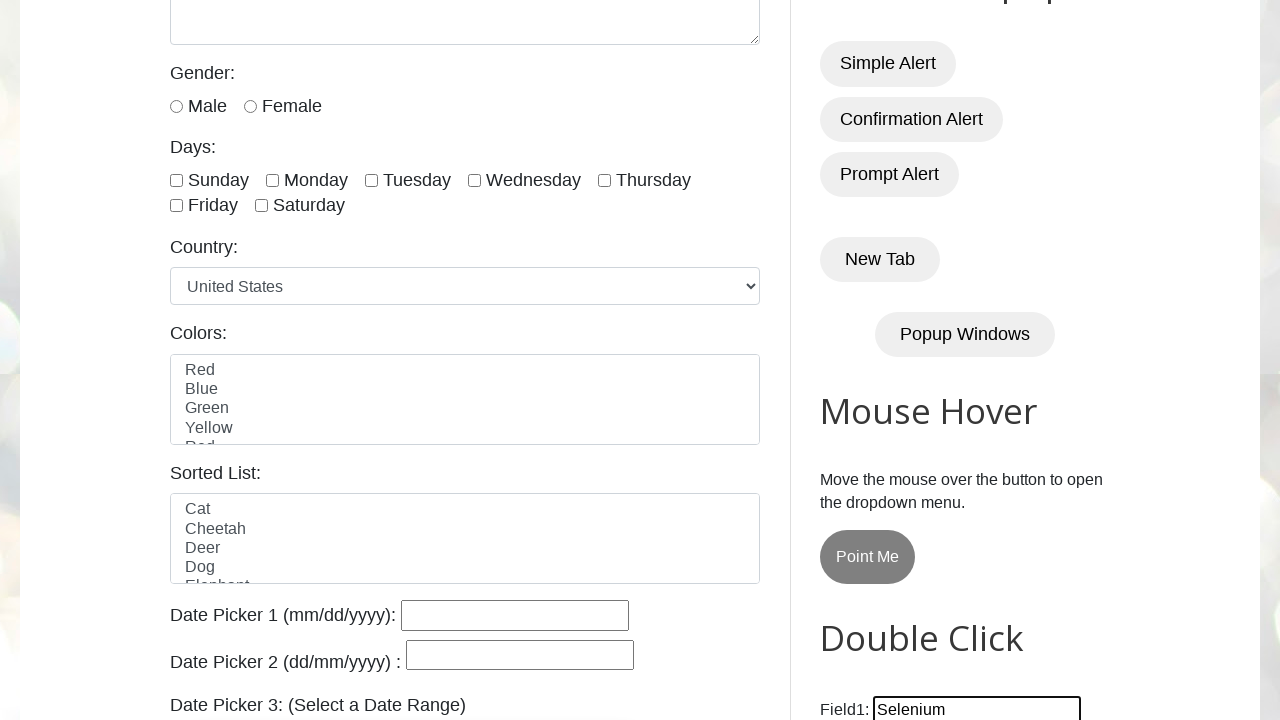

Double-clicked the Copy Text button at (885, 360) on xpath=//button[normalize-space()='Copy Text']
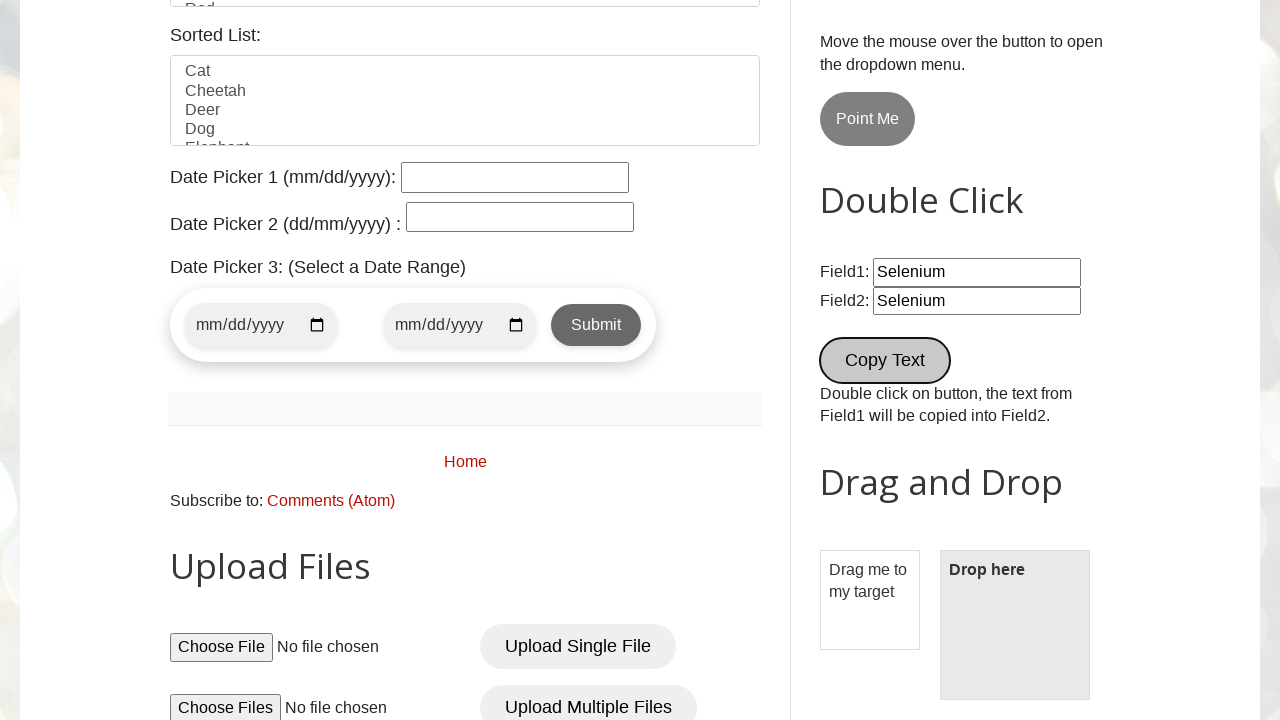

Retrieved value from second text field
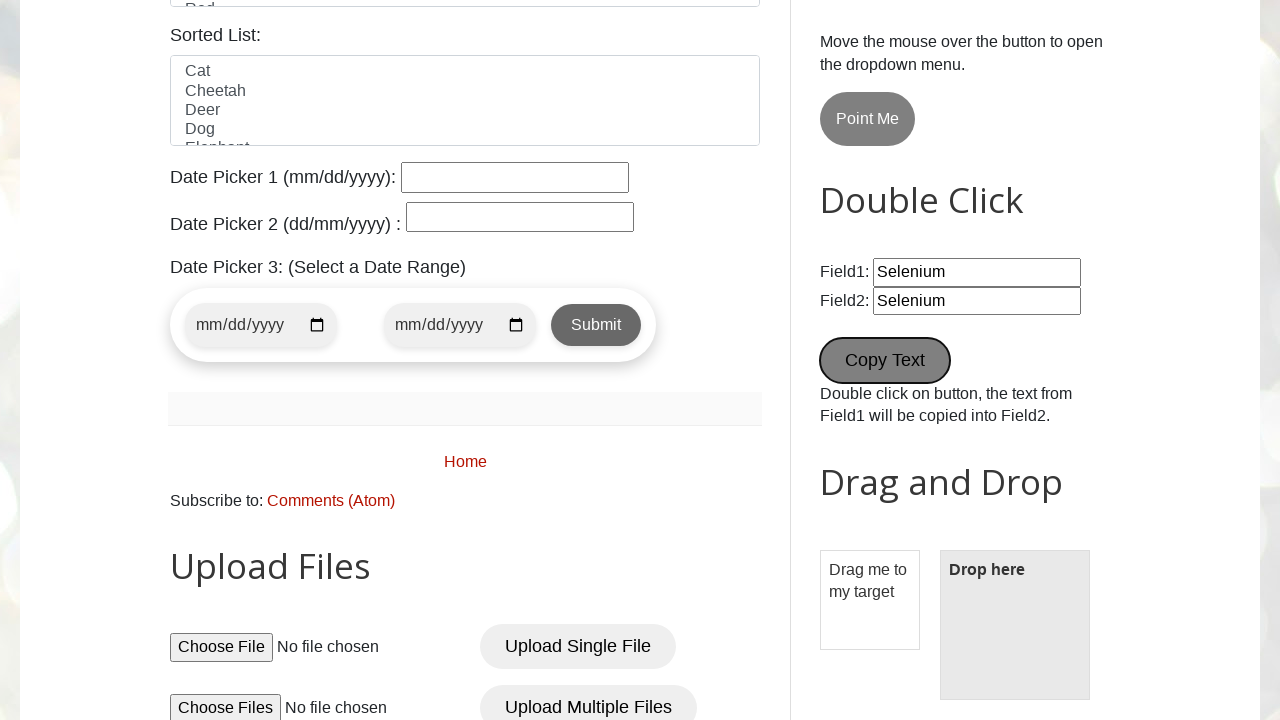

Verified that 'Selenium' was successfully copied to the second field
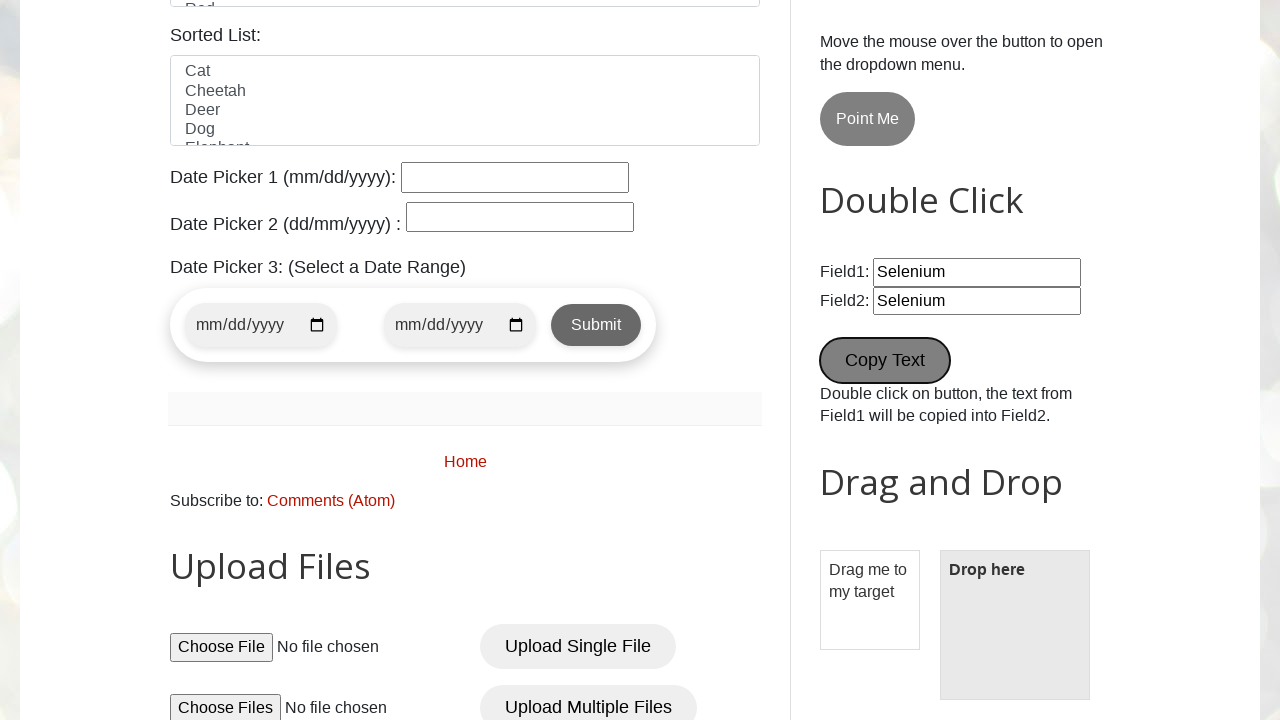

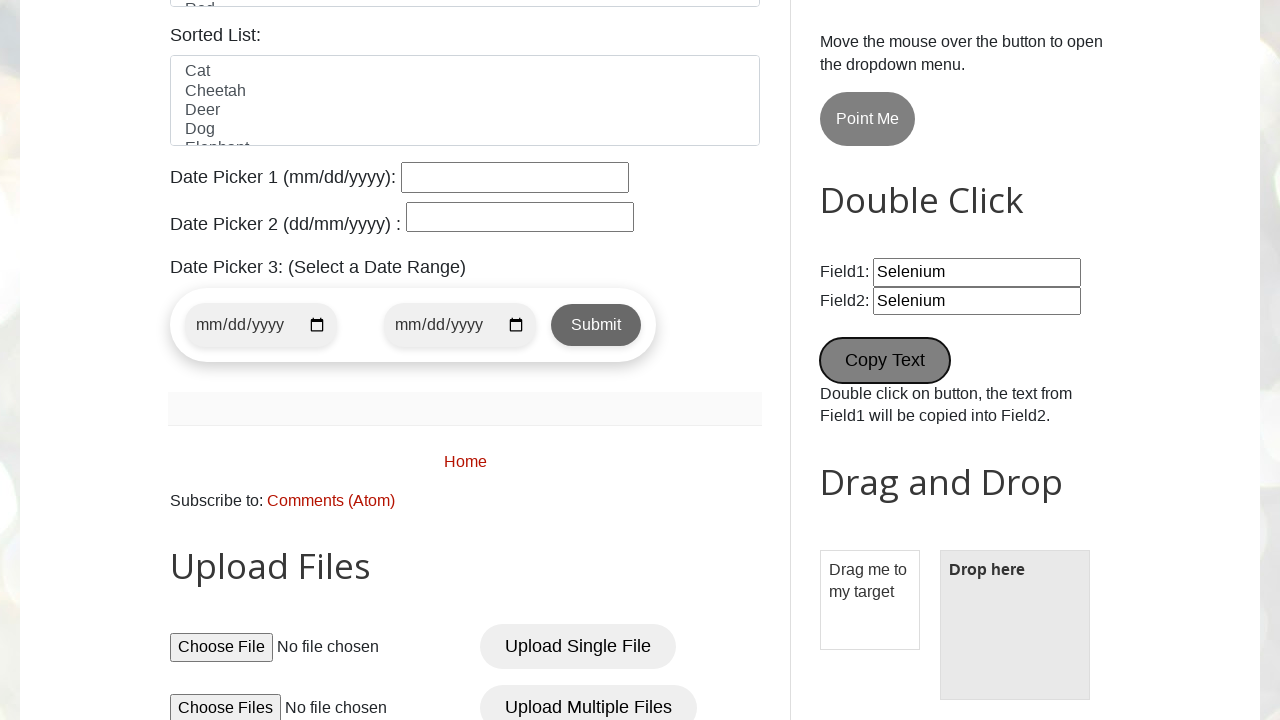